Tests GitHub's forgot password flow by navigating to the sign-in page, clicking the forgot password link, and entering an email address

Starting URL: https://github.com/

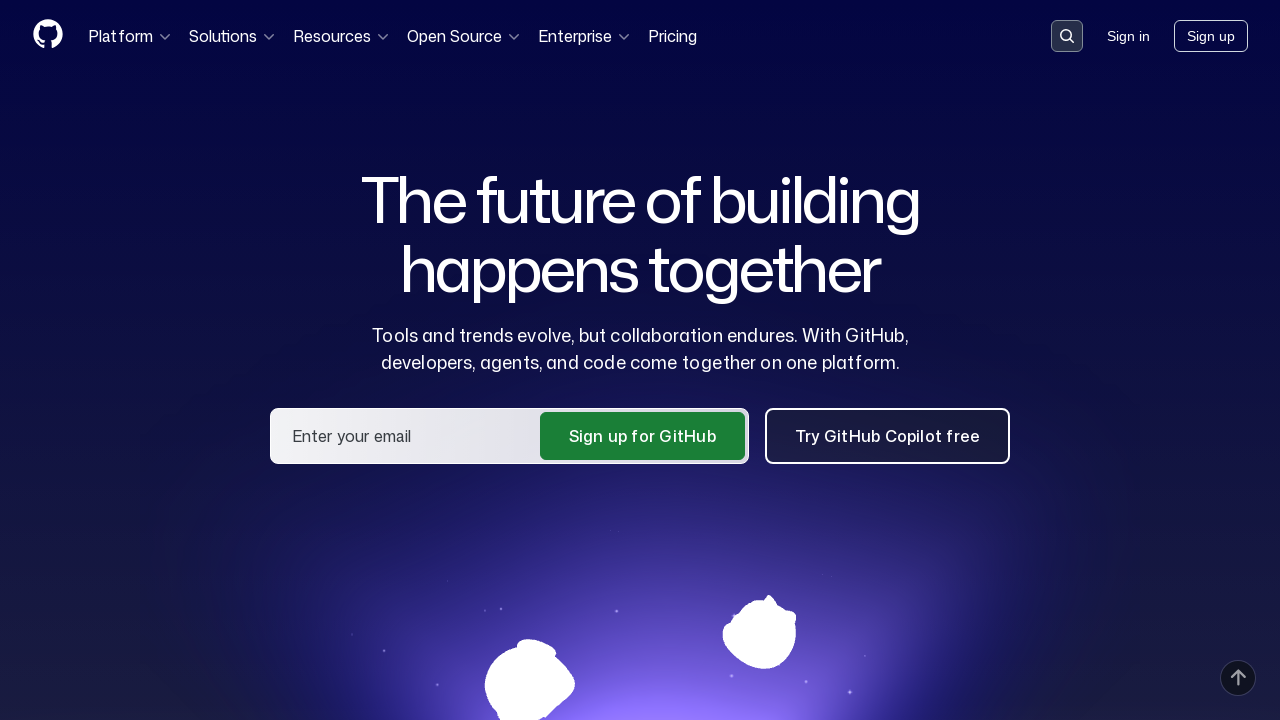

Clicked Sign in link on GitHub homepage at (1128, 36) on .HeaderMenu-link--sign-in
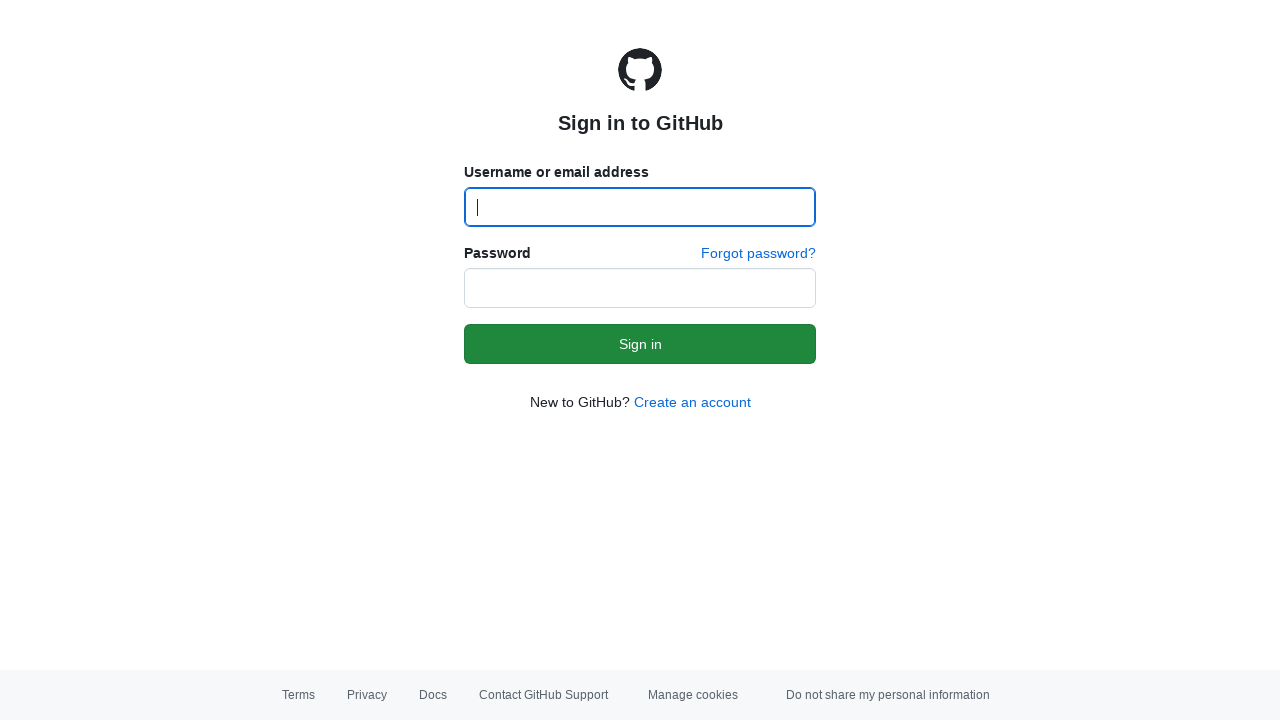

Clicked Forgot password link on sign-in page at (758, 254) on text=Forgot password?
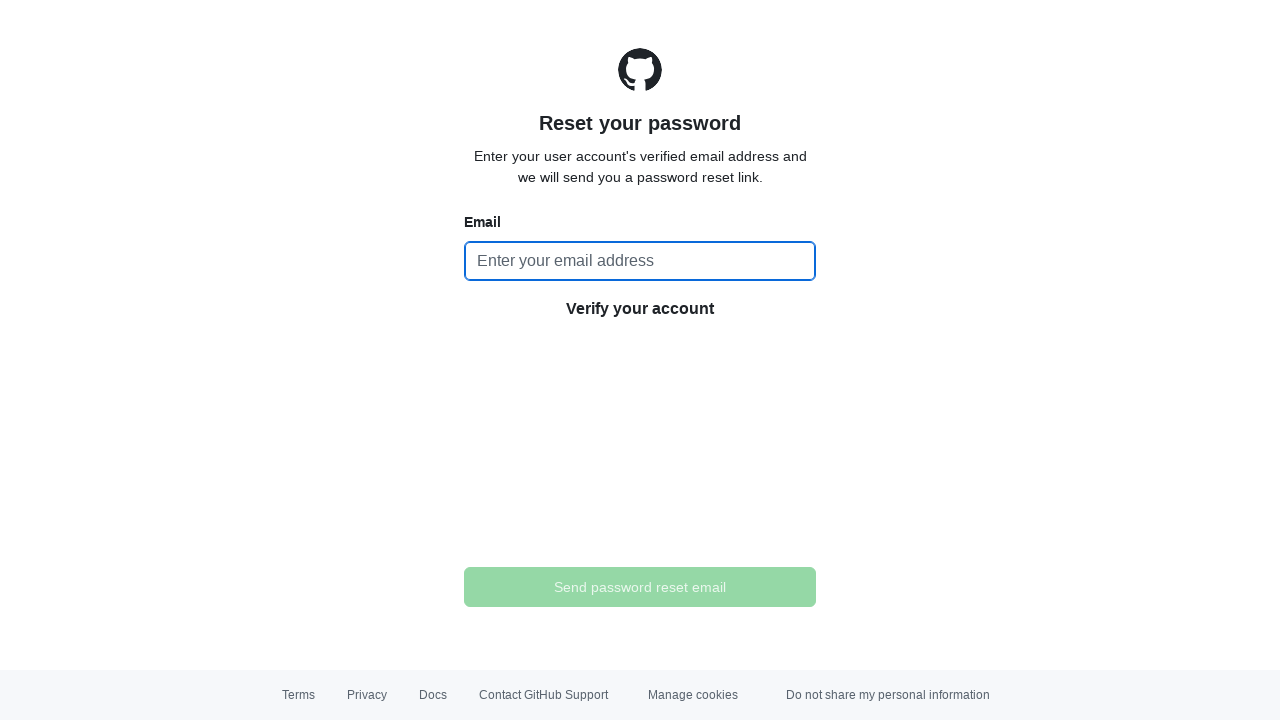

Entered email address 'test@test.com' in password recovery form on input[placeholder='Enter your email address']
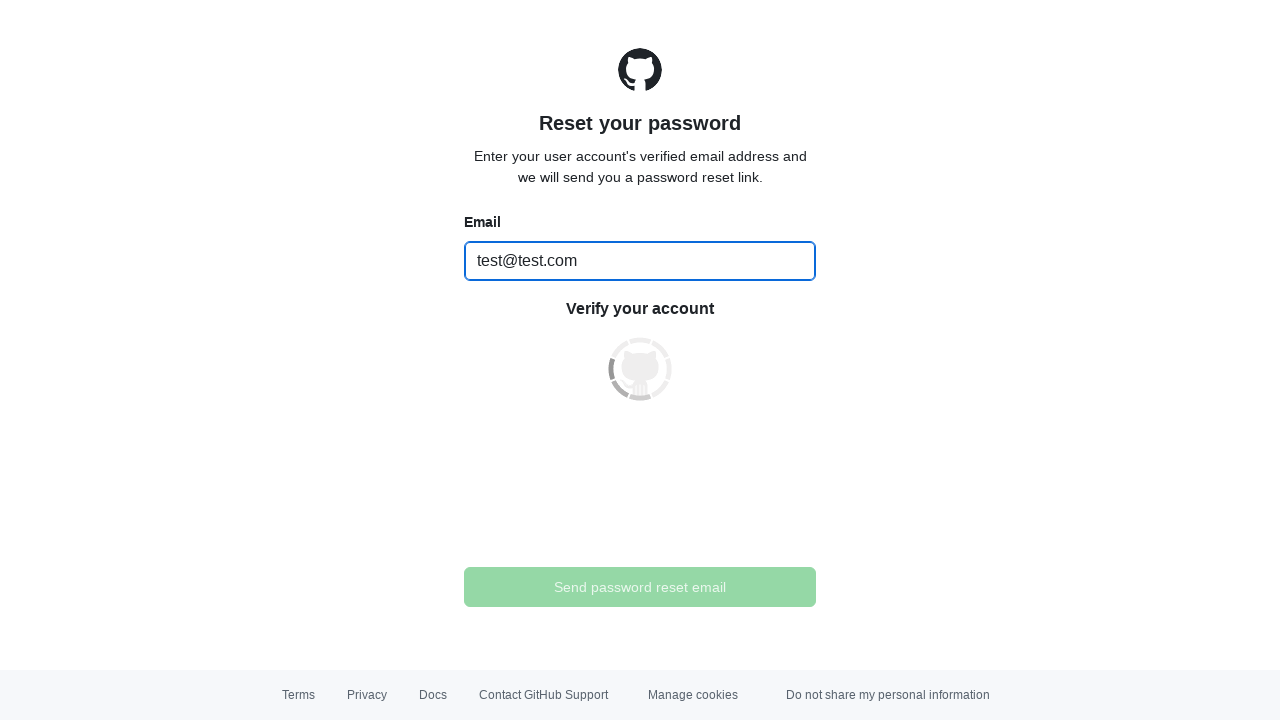

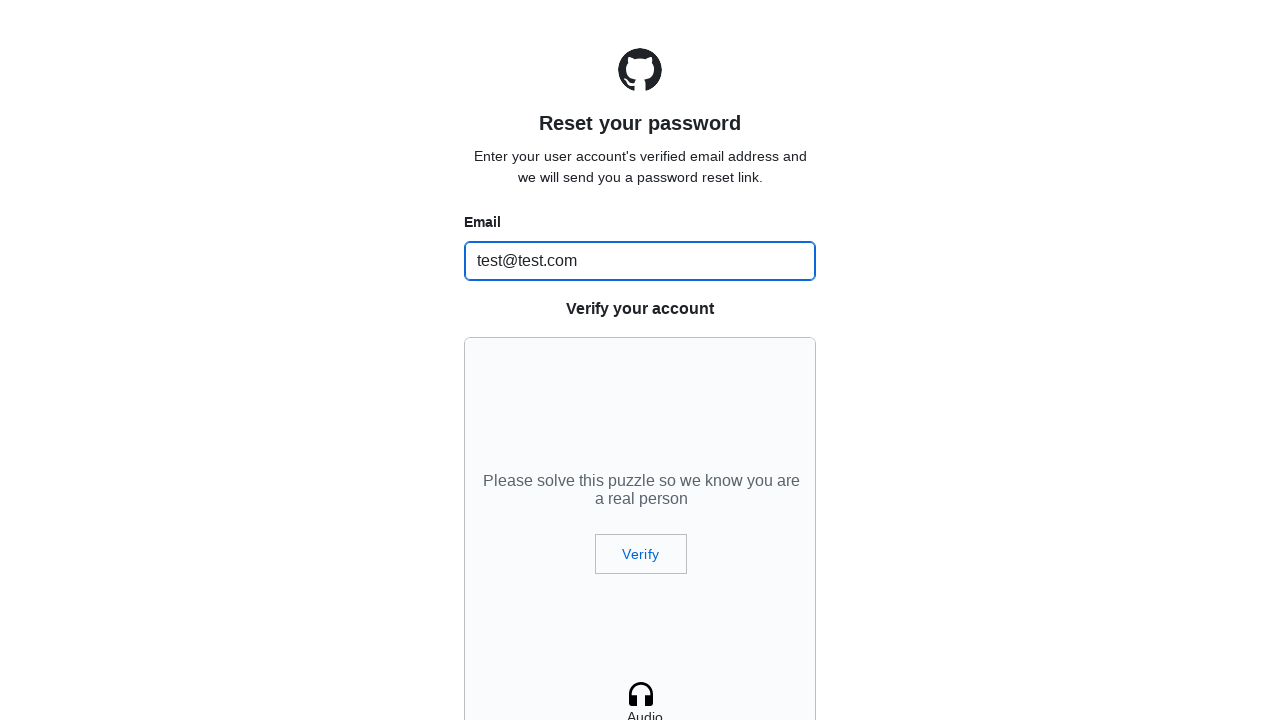